Tests page scrolling functionality by navigating to a BrowserStack guide page and scrolling to the bottom of the page using JavaScript execution

Starting URL: https://www.browserstack.com/guide/mouse-hover-in-selenium

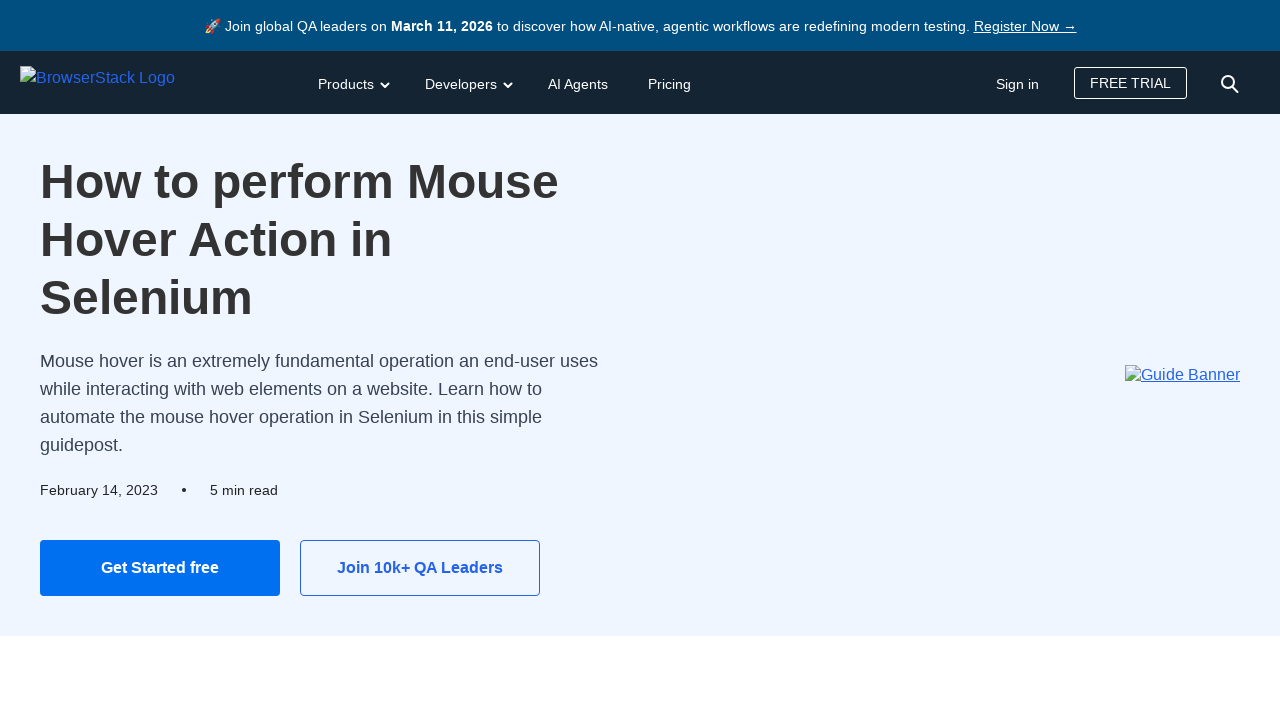

Navigated to BrowserStack mouse hover in Selenium guide page
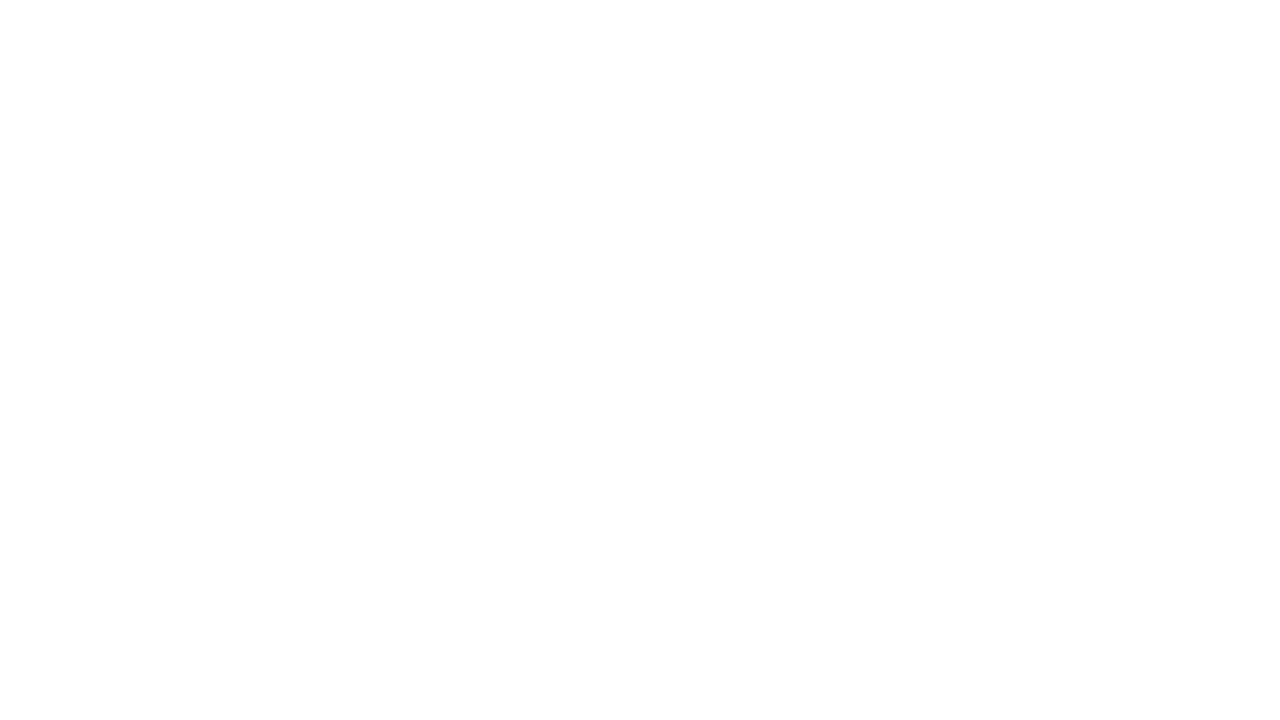

Scrolled to the bottom of the page using JavaScript
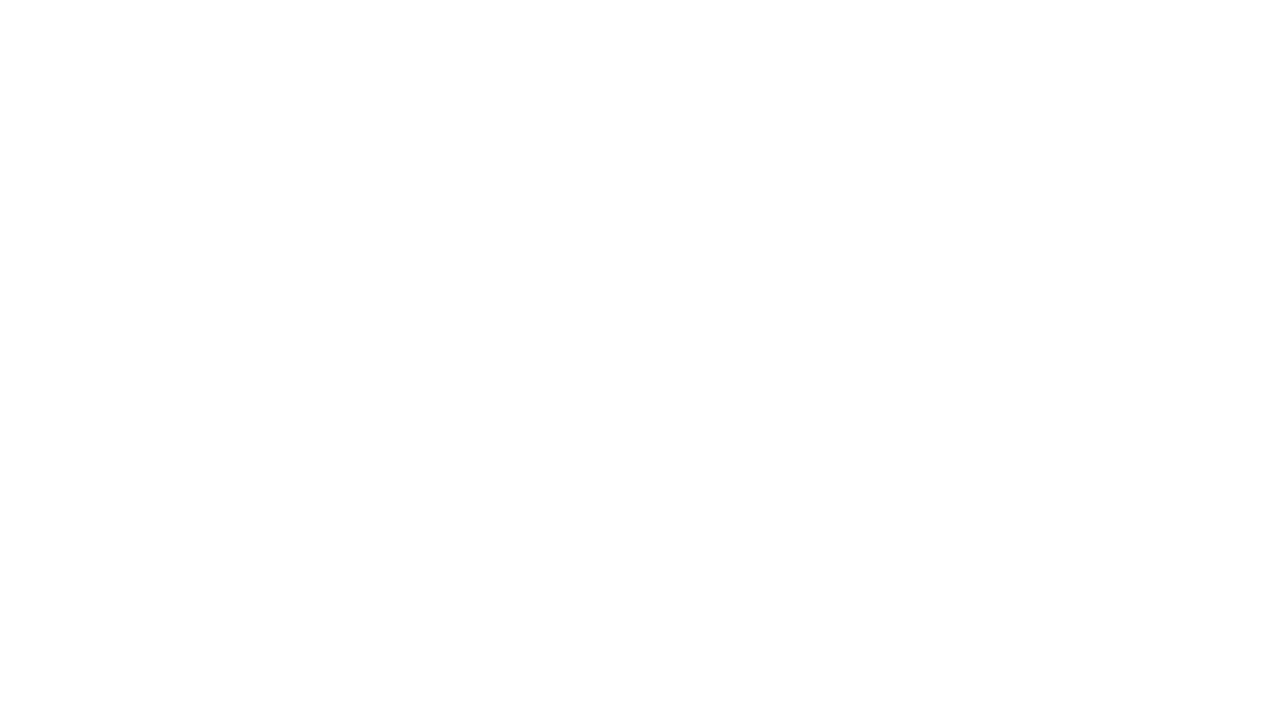

Waited for lazy-loaded content to fully load
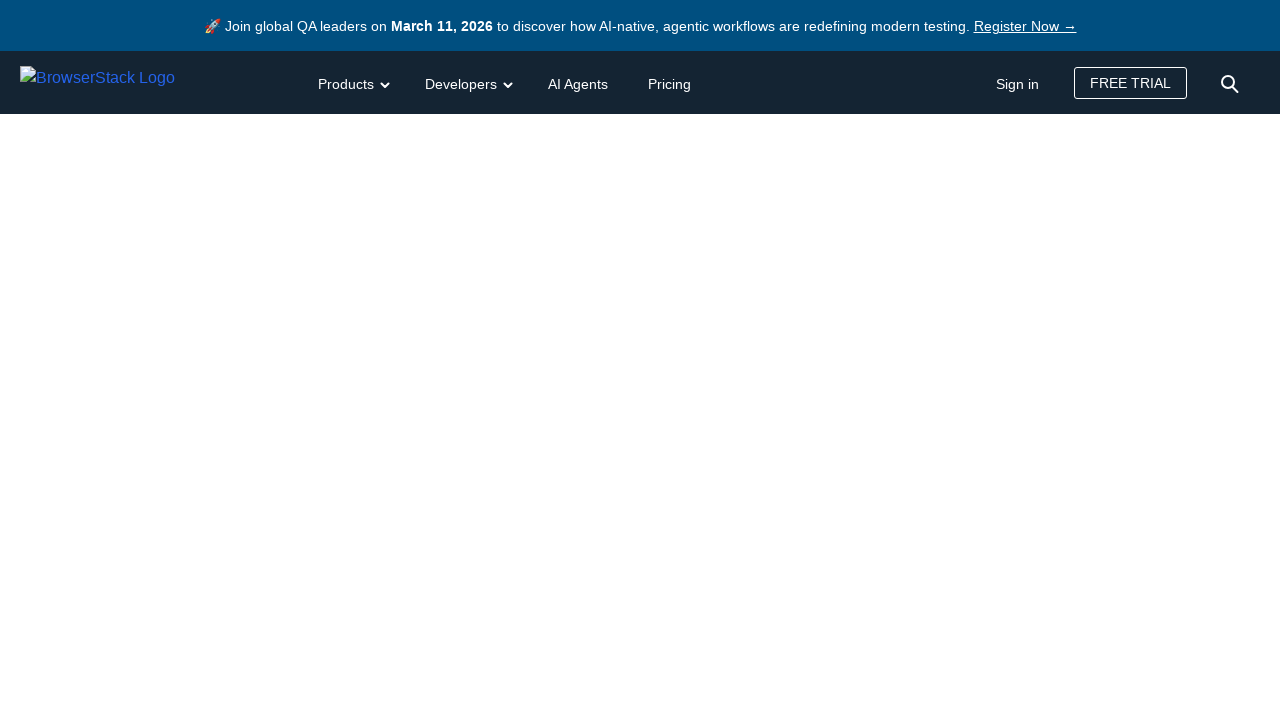

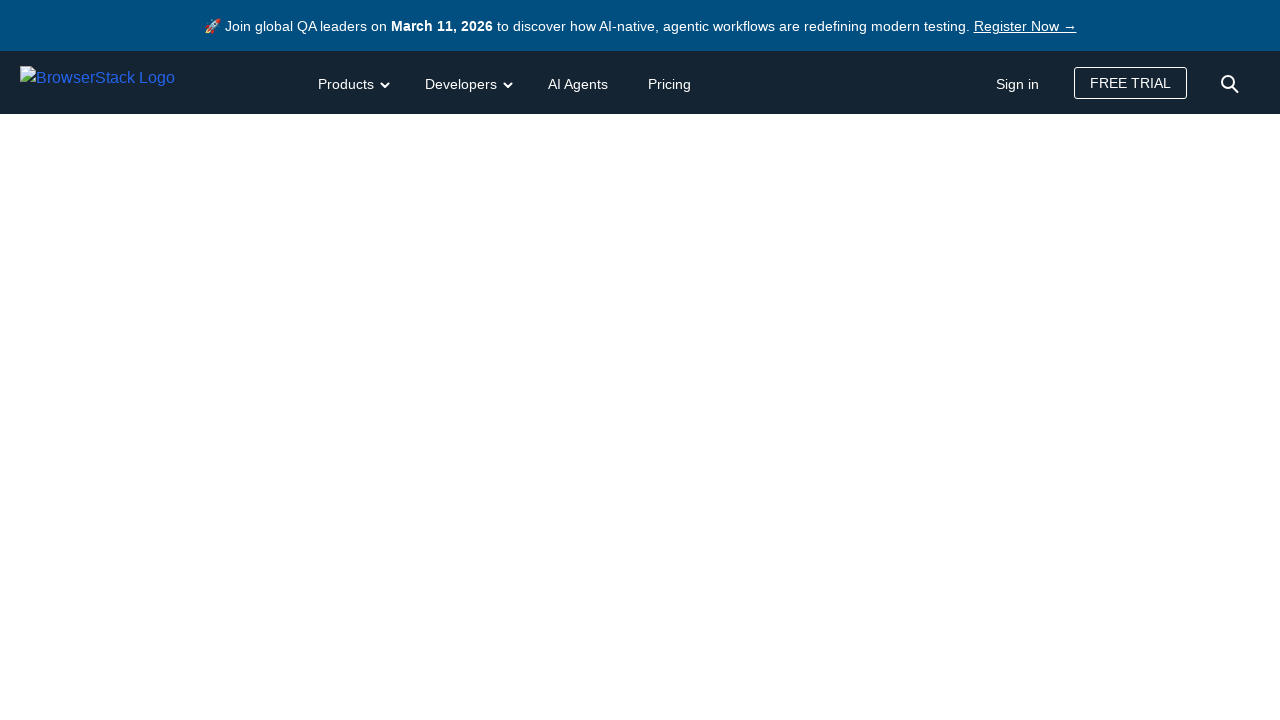